Tests various XPath locator strategies on a practice page by finding elements using different attributes, parent-child relationships, and indexing, then interacting with input fields

Starting URL: https://theautomationzone.blogspot.com/2020/07/xpath-practice.html

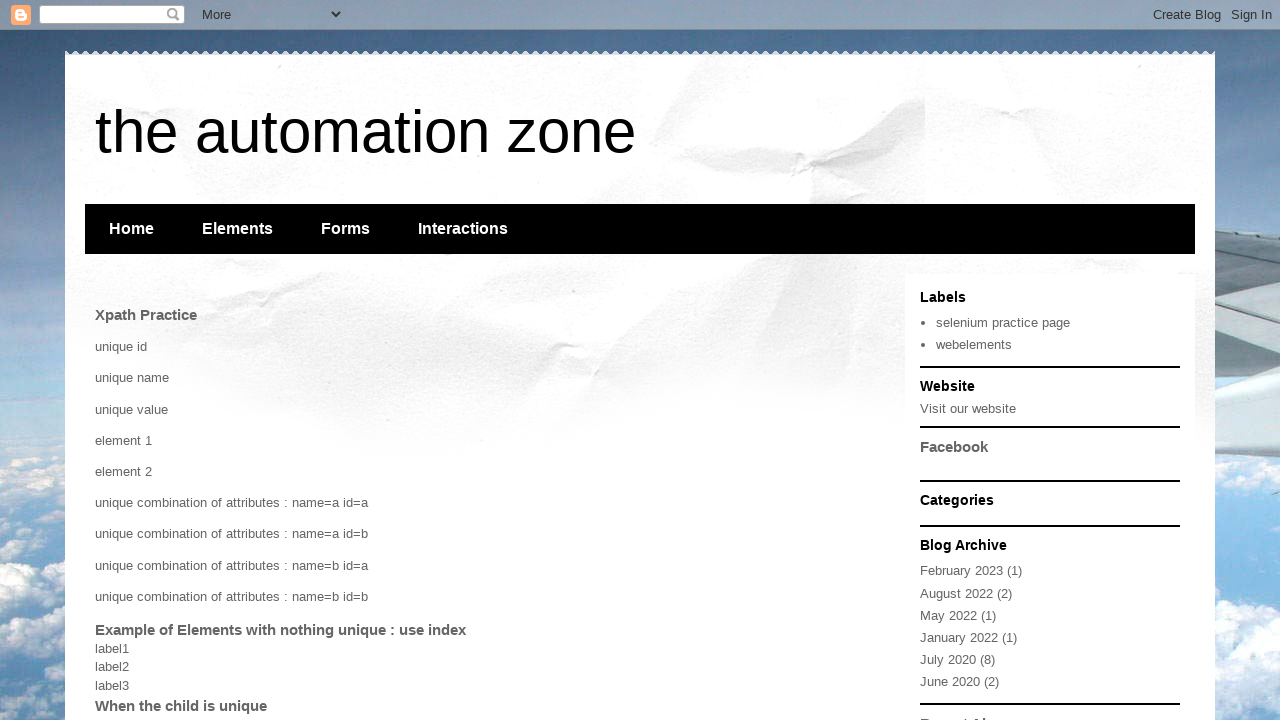

Located element by id 'id1' and retrieved text content
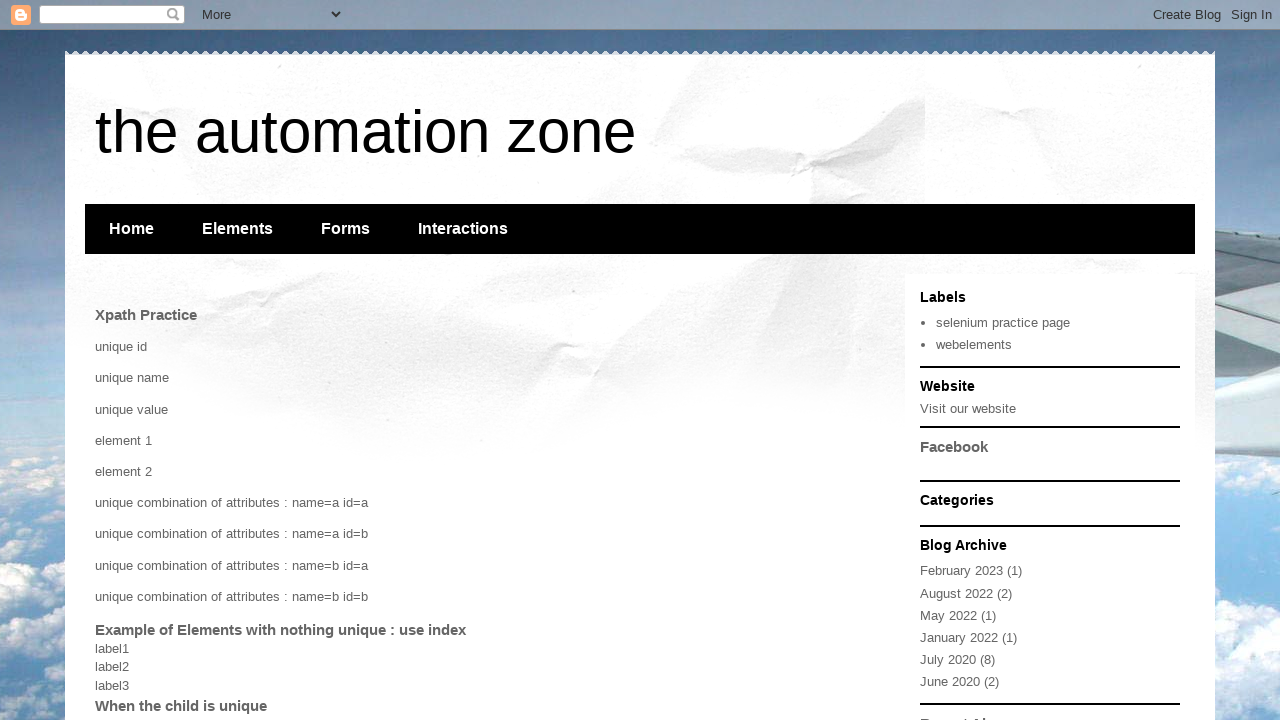

Located element by name 'name1' and retrieved text content
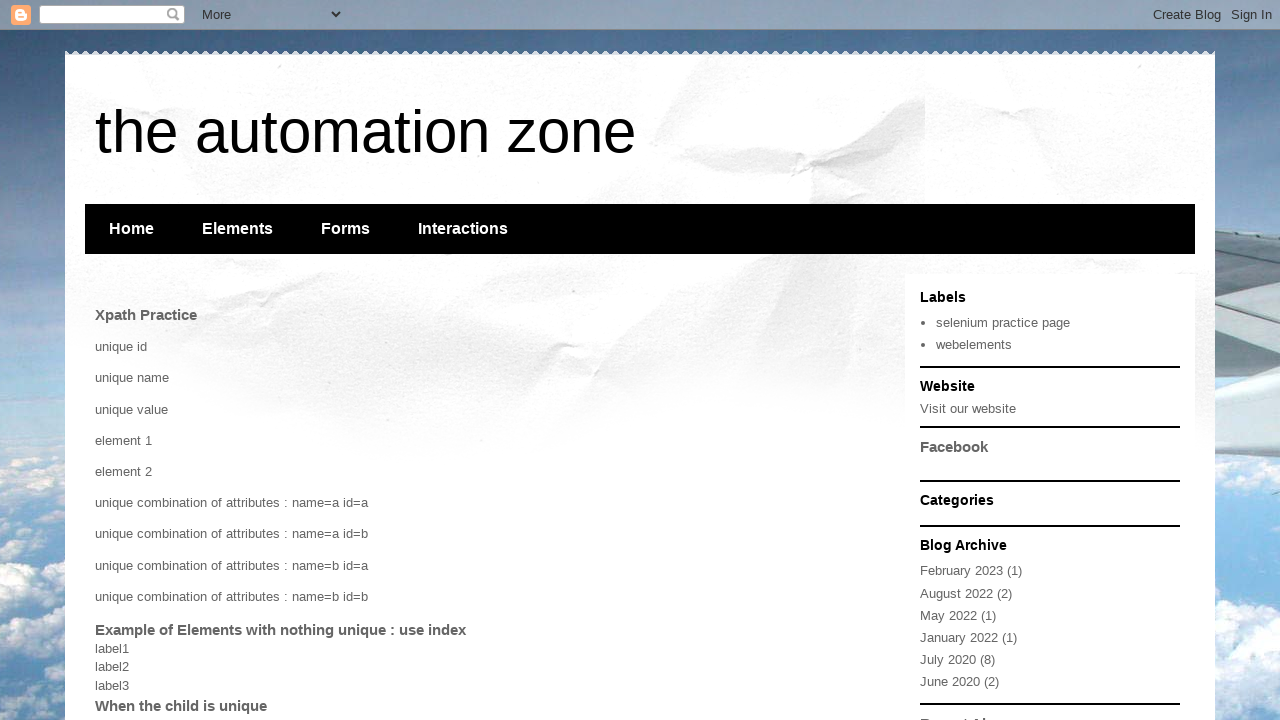

Located p element by value attribute 'value1' using XPath
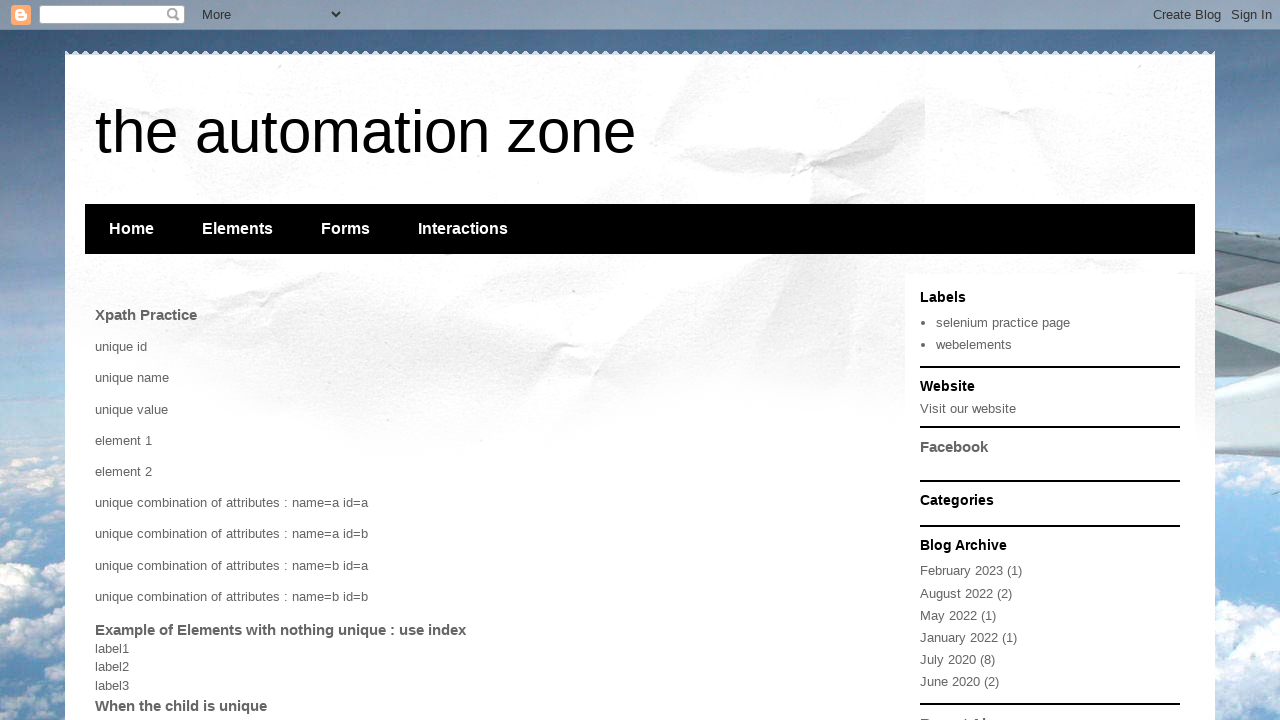

Located p element by class attribute 'class1' using XPath
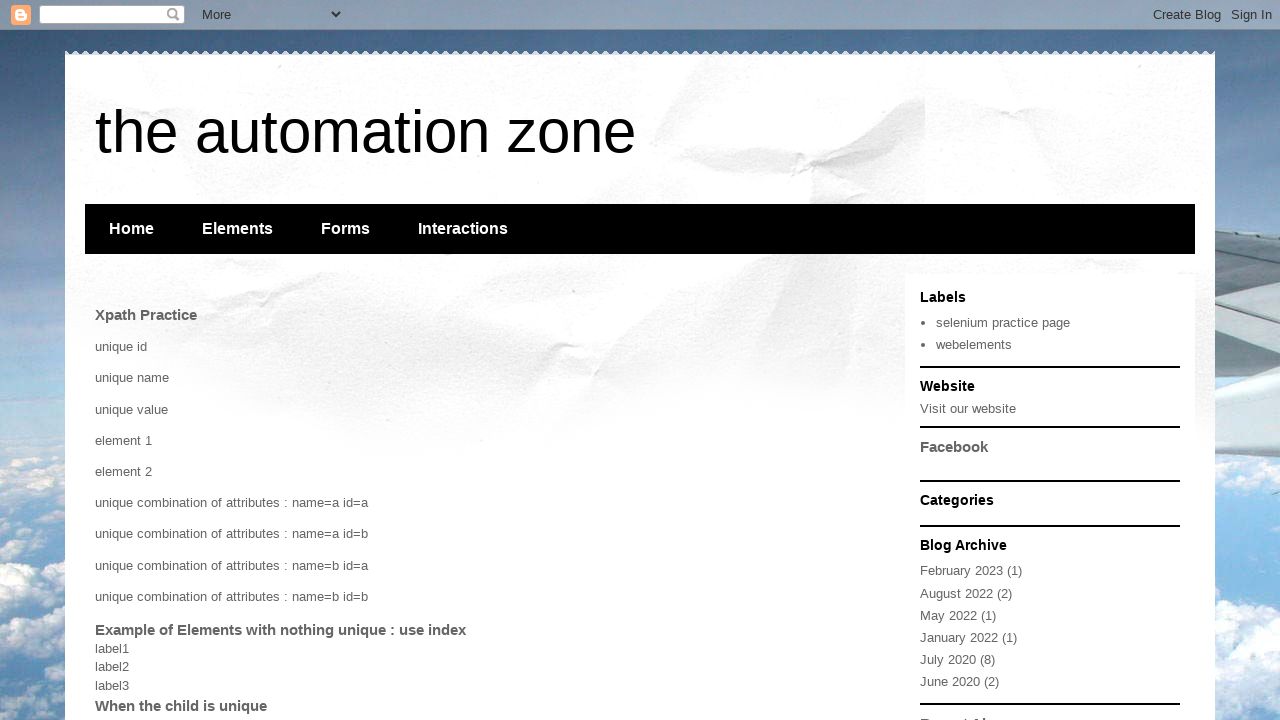

Located div element by class attribute 'class1' using XPath
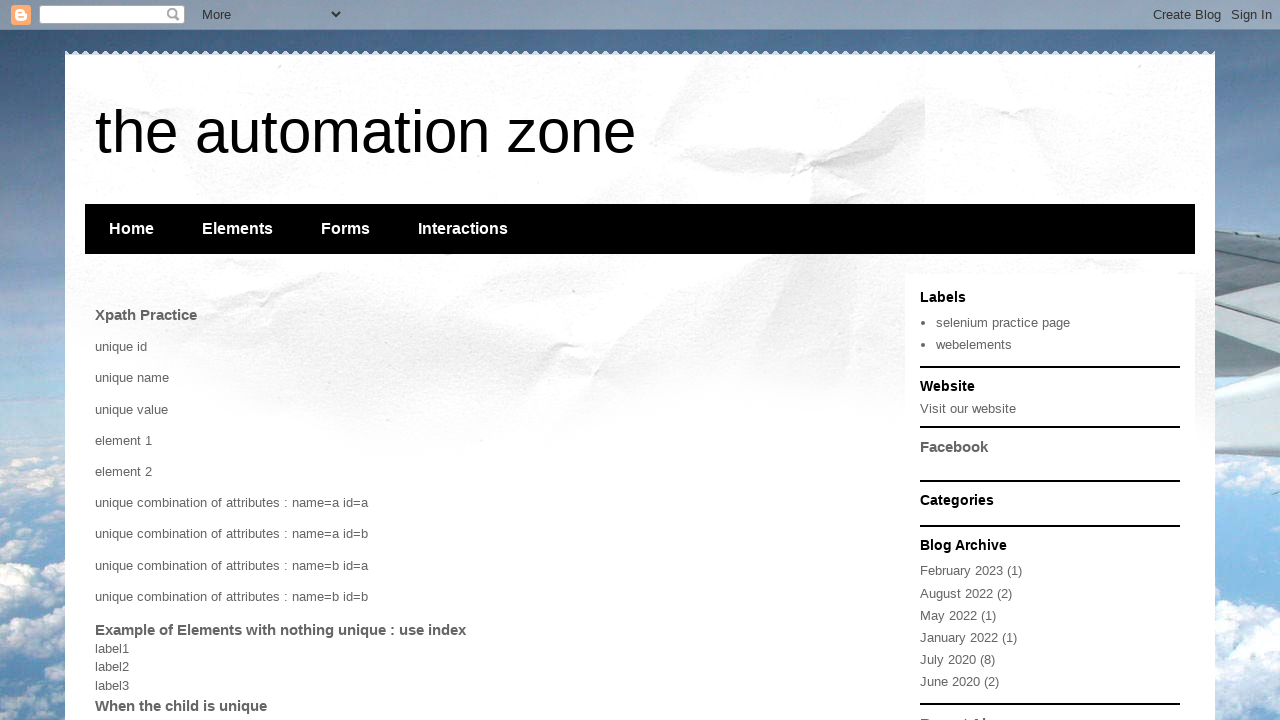

Located p element with name='a' and id='a' using multiple XPath attributes
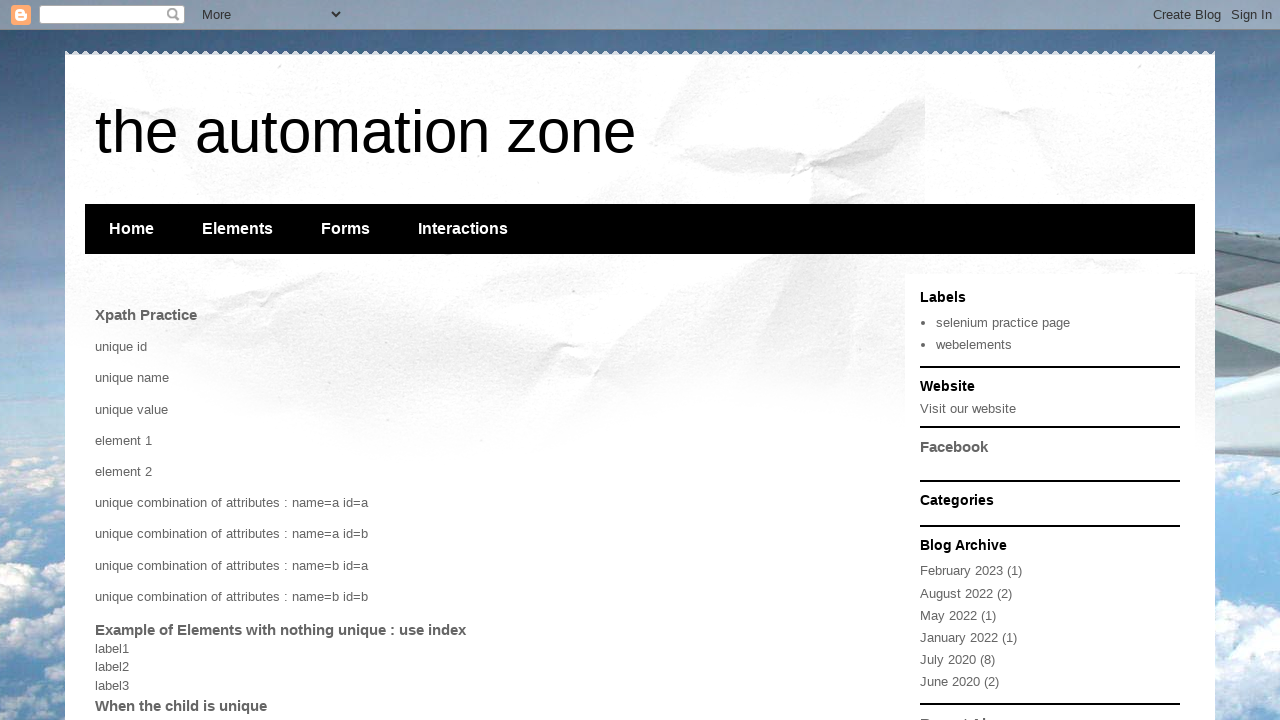

Located p element with name='a' and id='b' using multiple XPath attributes
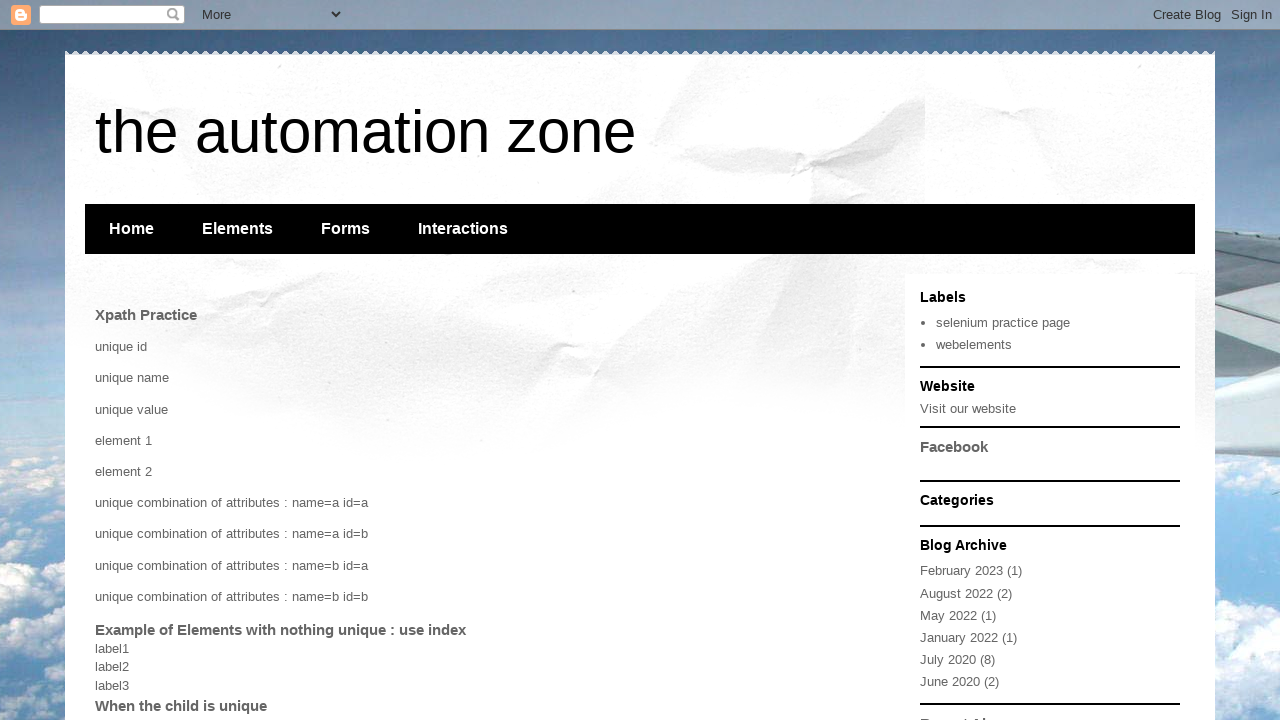

Located p element with name='b' and id='a' using multiple XPath attributes
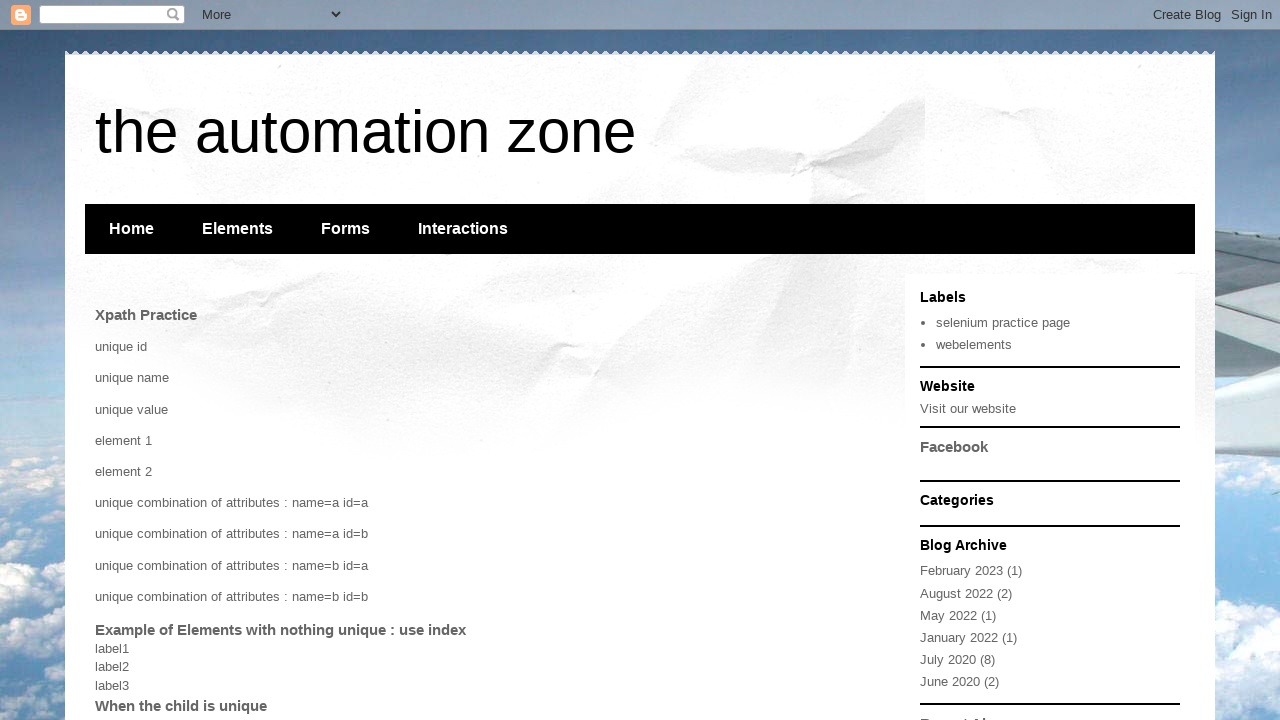

Located p element with name='b' and id='b' using multiple XPath attributes
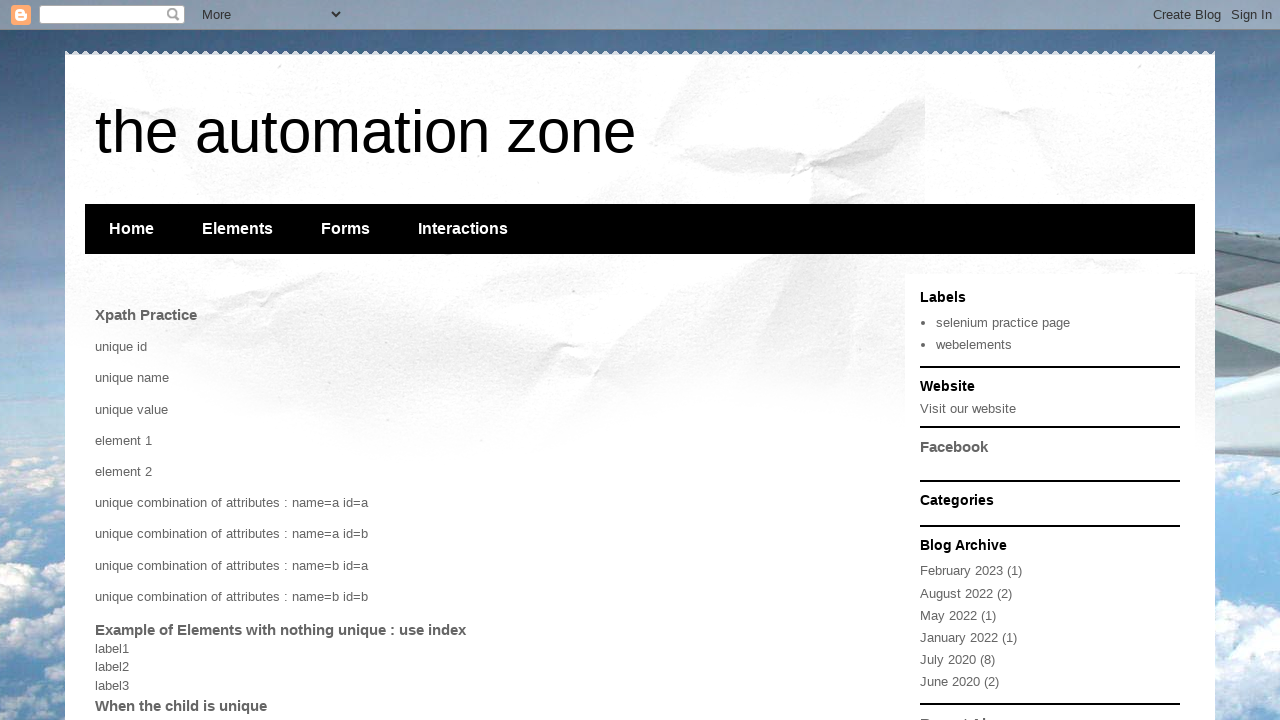

Located first label element with id='lable' using XPath index [1]
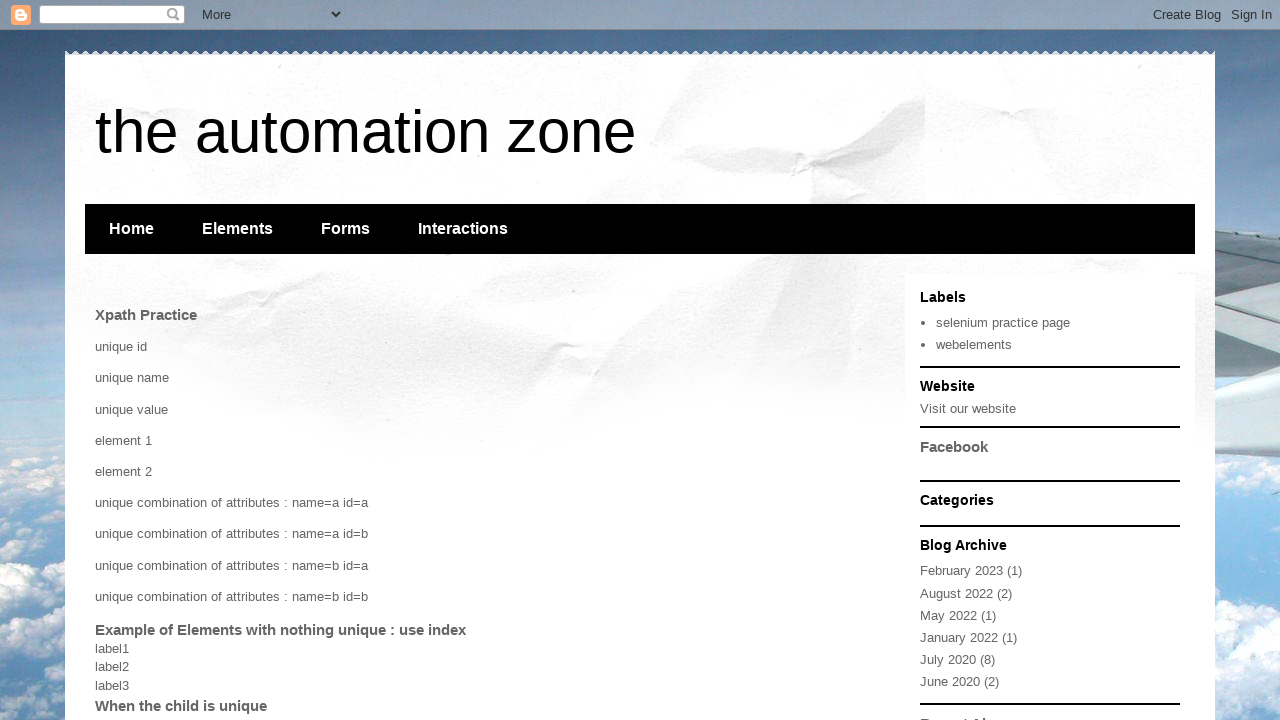

Located second label element with id='lable' using XPath index [2]
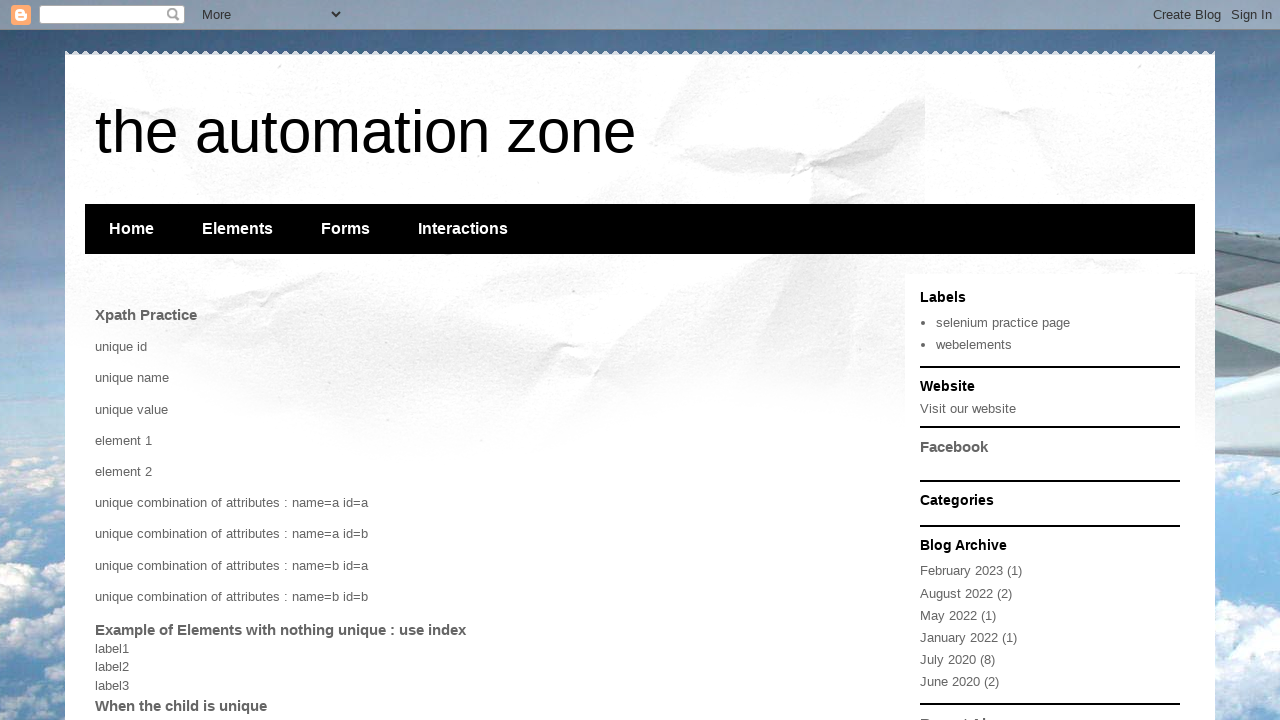

Located third label element with id='lable' using XPath index [3]
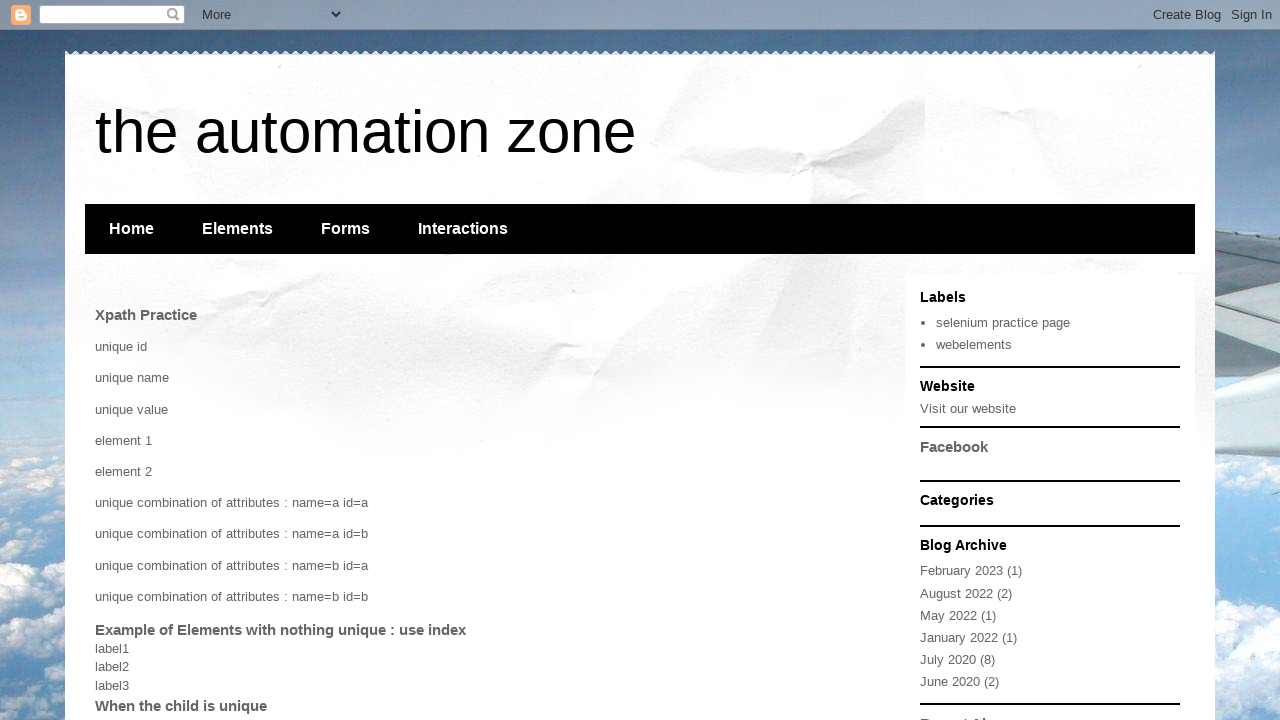

Located parent element of span with id='link' using XPath parent selector
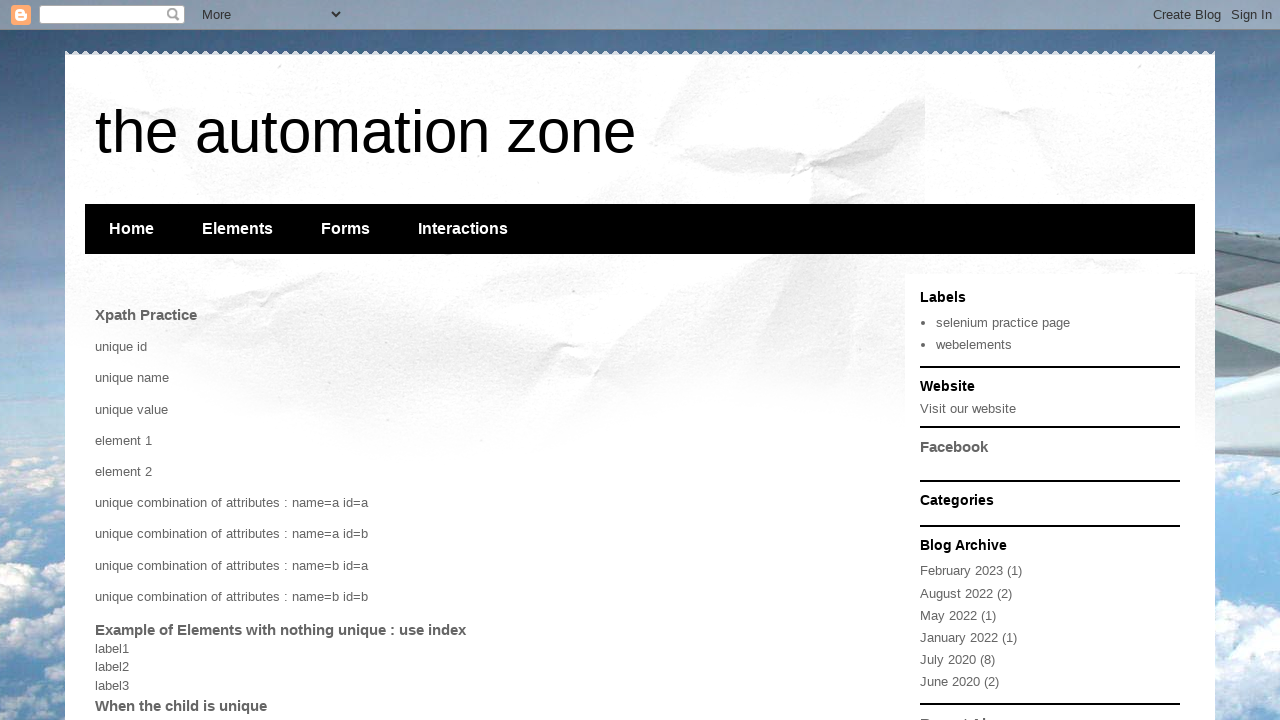

Filled input field under div 'divA' with 'test_input_A' on //div[@id='divA']/input
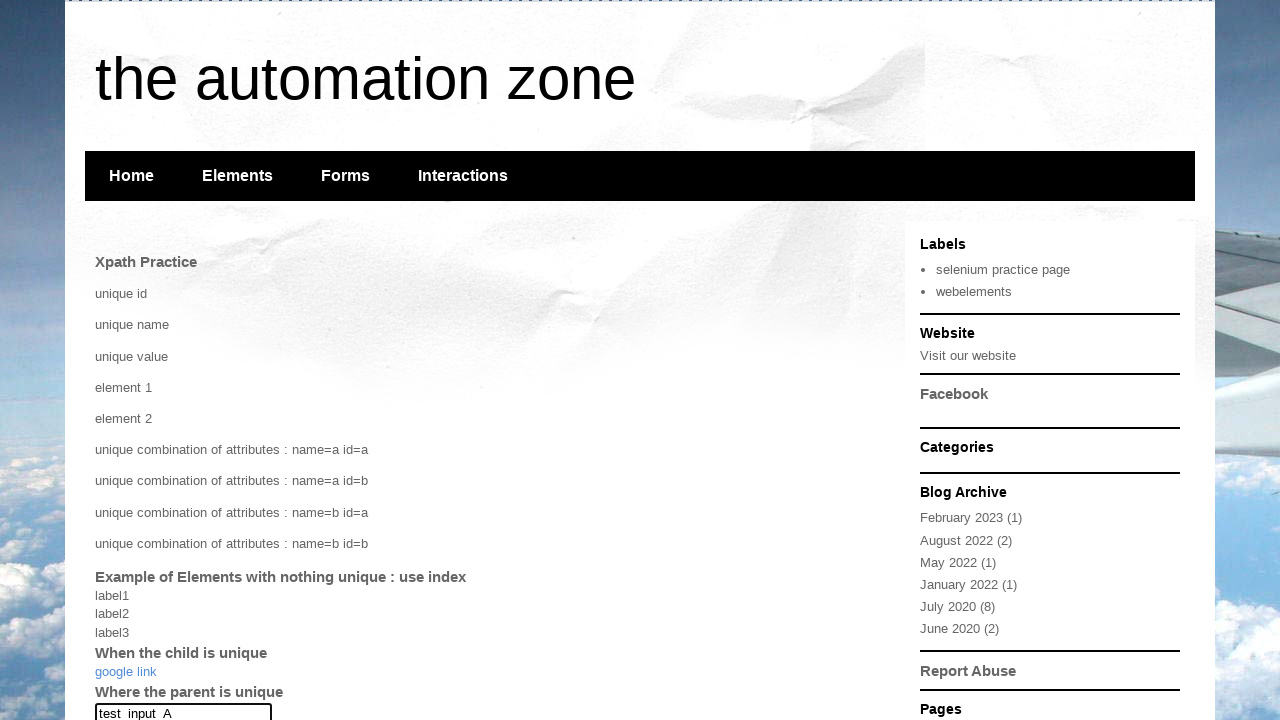

Filled input field under div 'divB' with 'test_input_B' on //div[@id='divB']/input
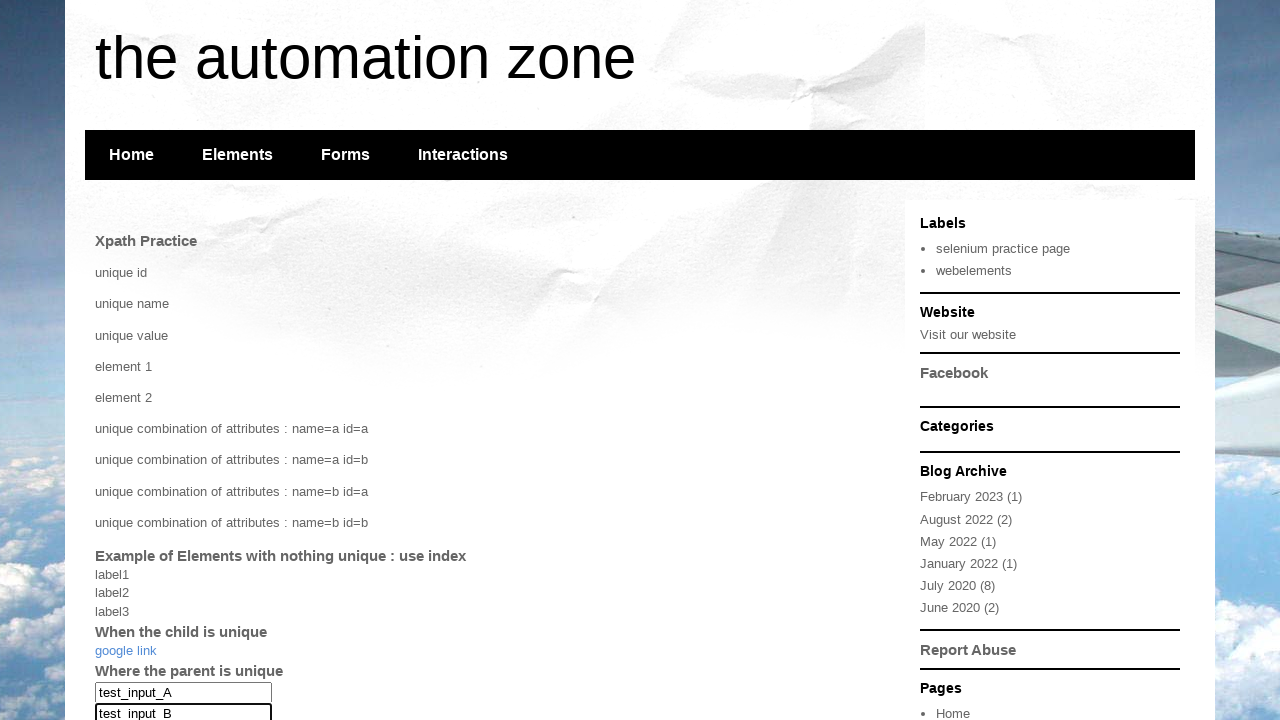

Filled input field under div 'divC'/span with 'test_input_C' on //div[@id='divC']/span/input
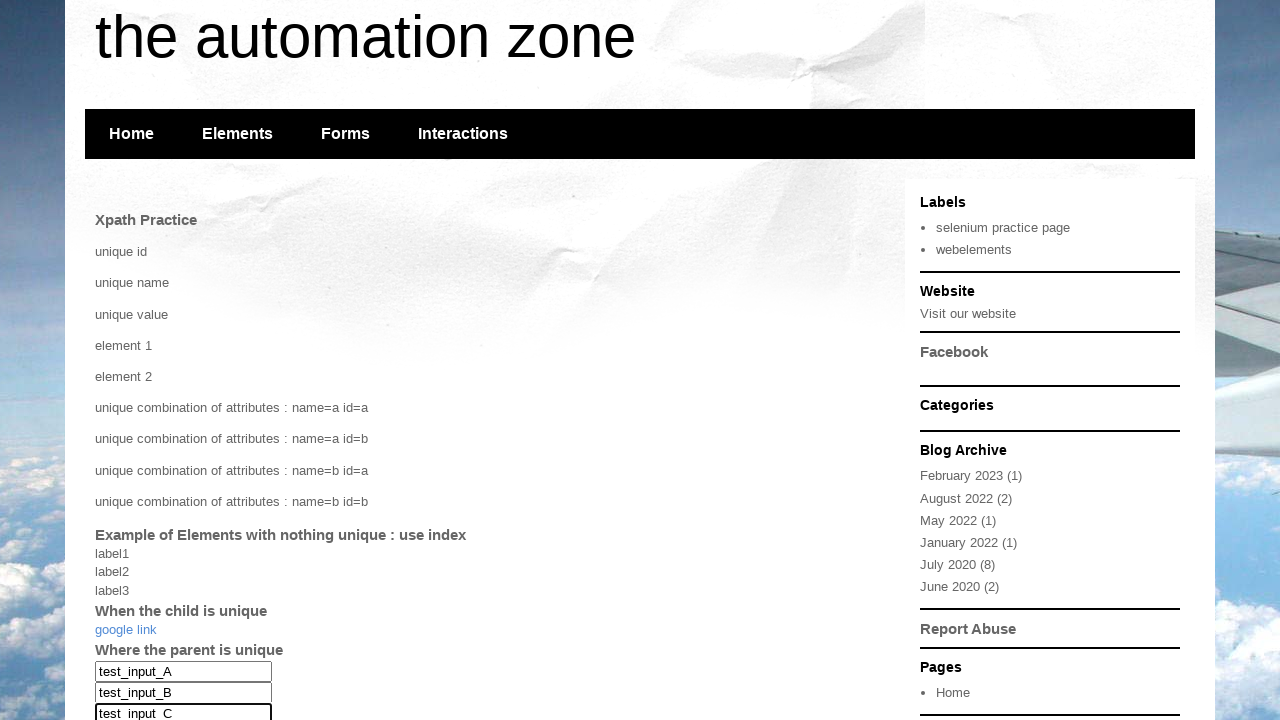

Located parent 'a' element containing span with id='link' using XPath predicate
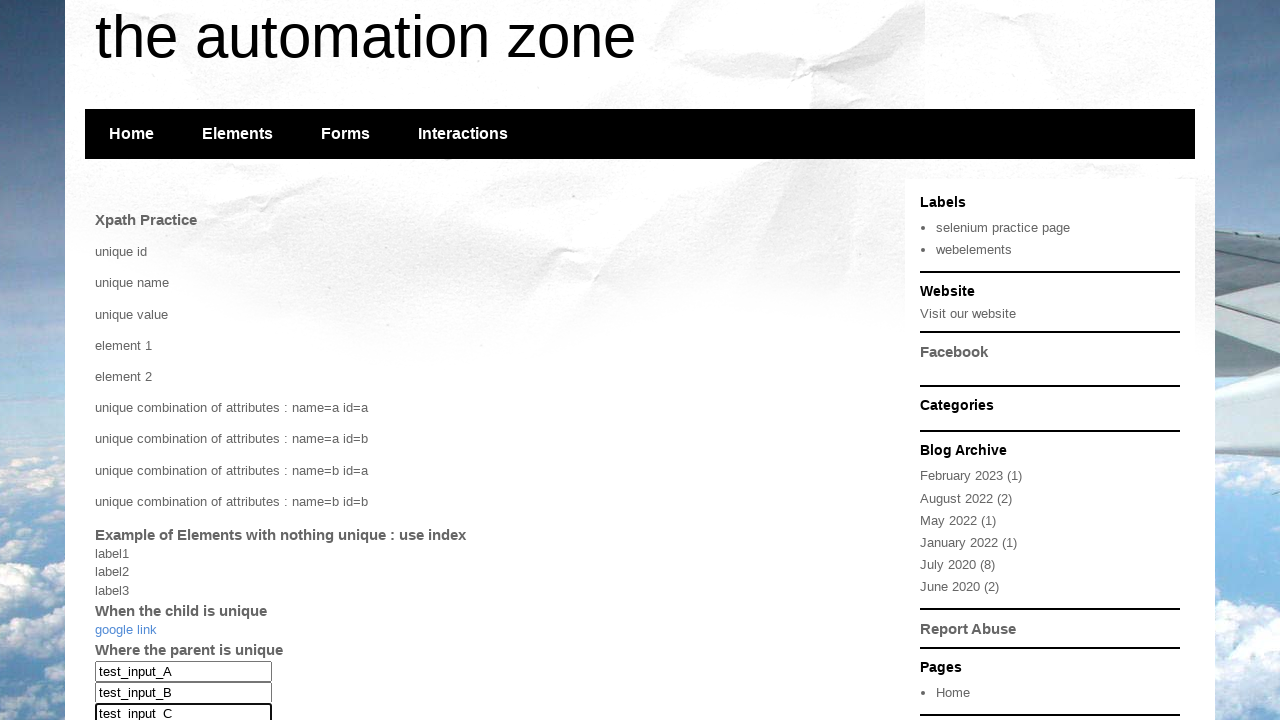

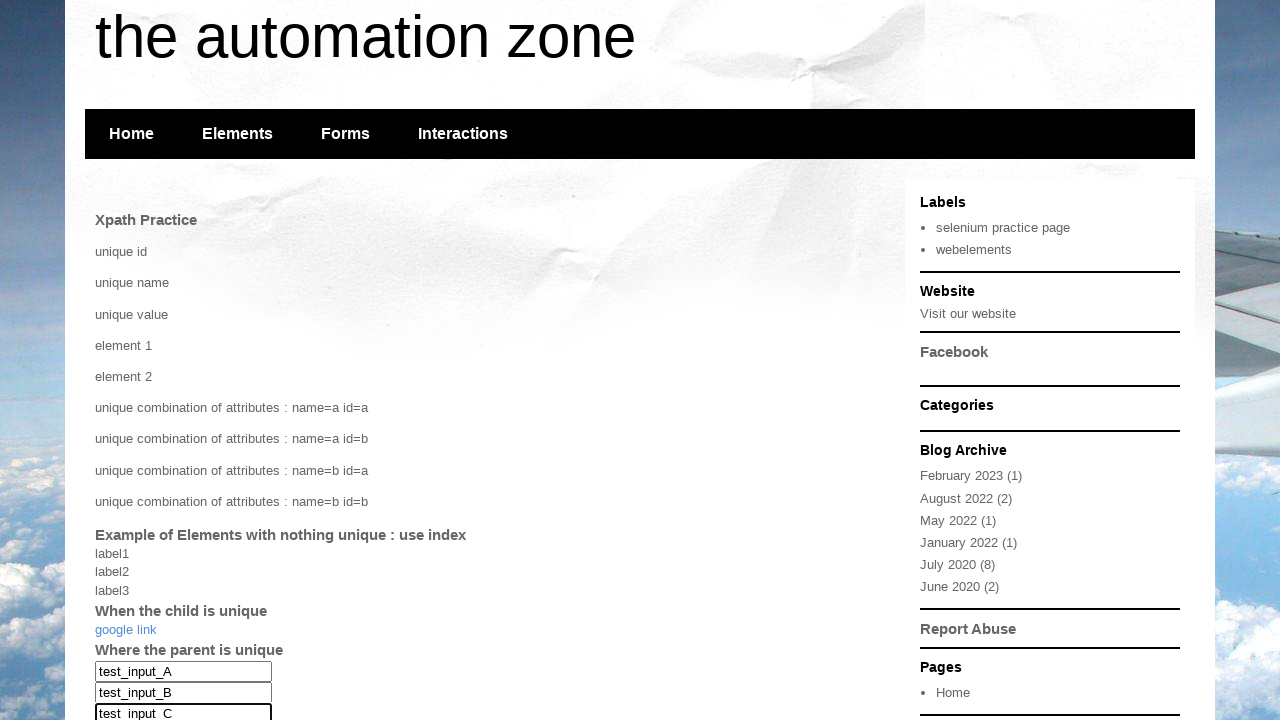